Tests different types of JavaScript alerts including simple alerts, confirmation dialogs, and prompt alerts with text input

Starting URL: https://demo.automationtesting.in/Alerts.html

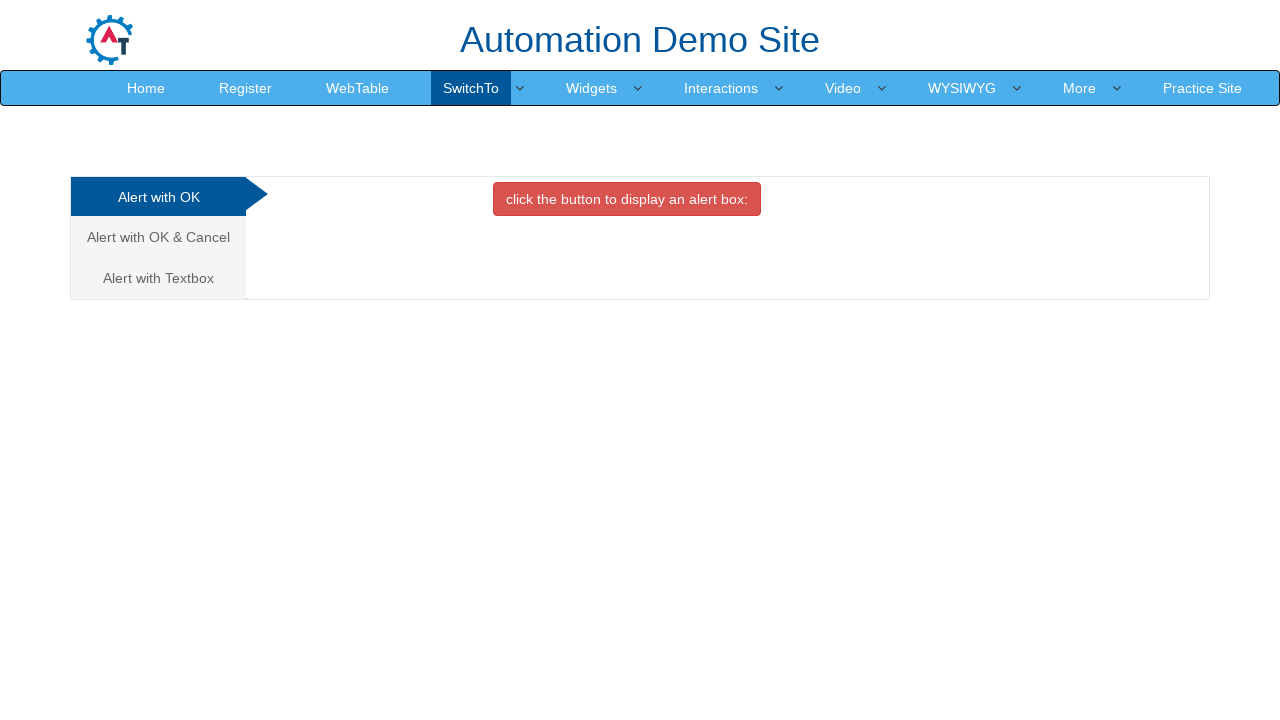

Clicked on Simple Alert tab at (158, 197) on xpath=/html/body/div[1]/div/div/div/div[1]/ul/li[1]/a
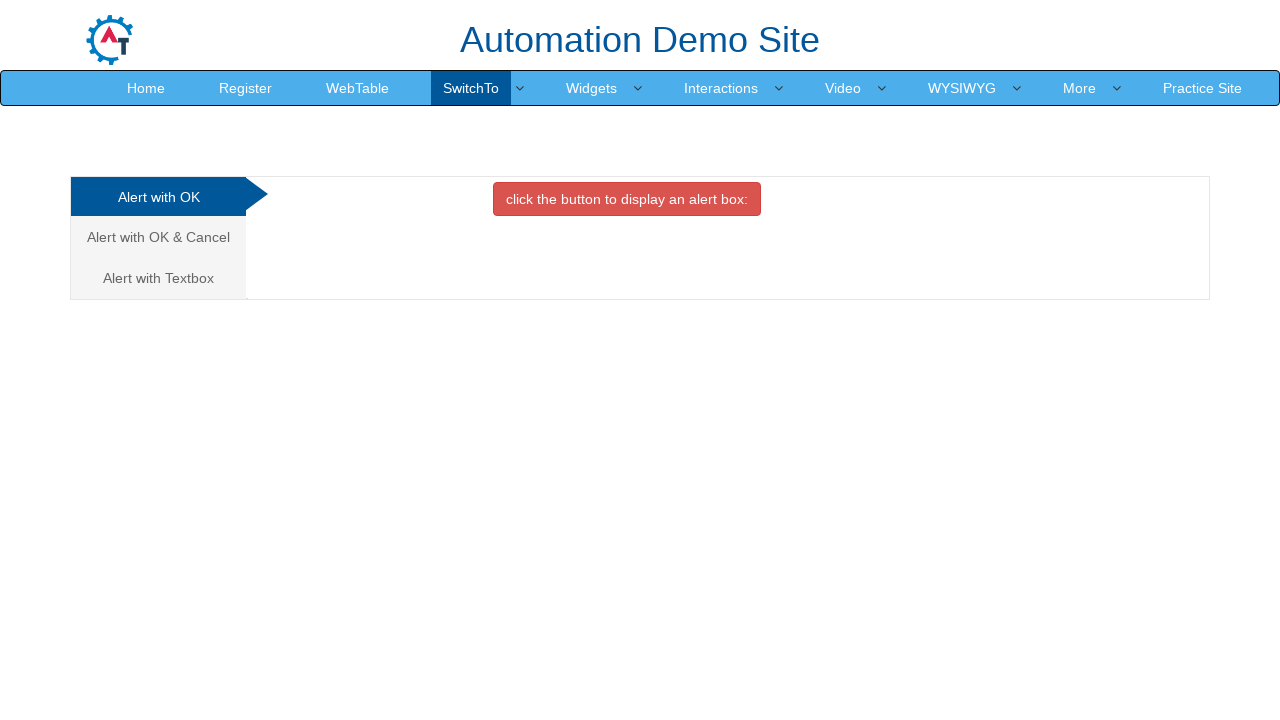

Clicked button to trigger simple alert at (627, 199) on xpath=//*[@id='OKTab']/button
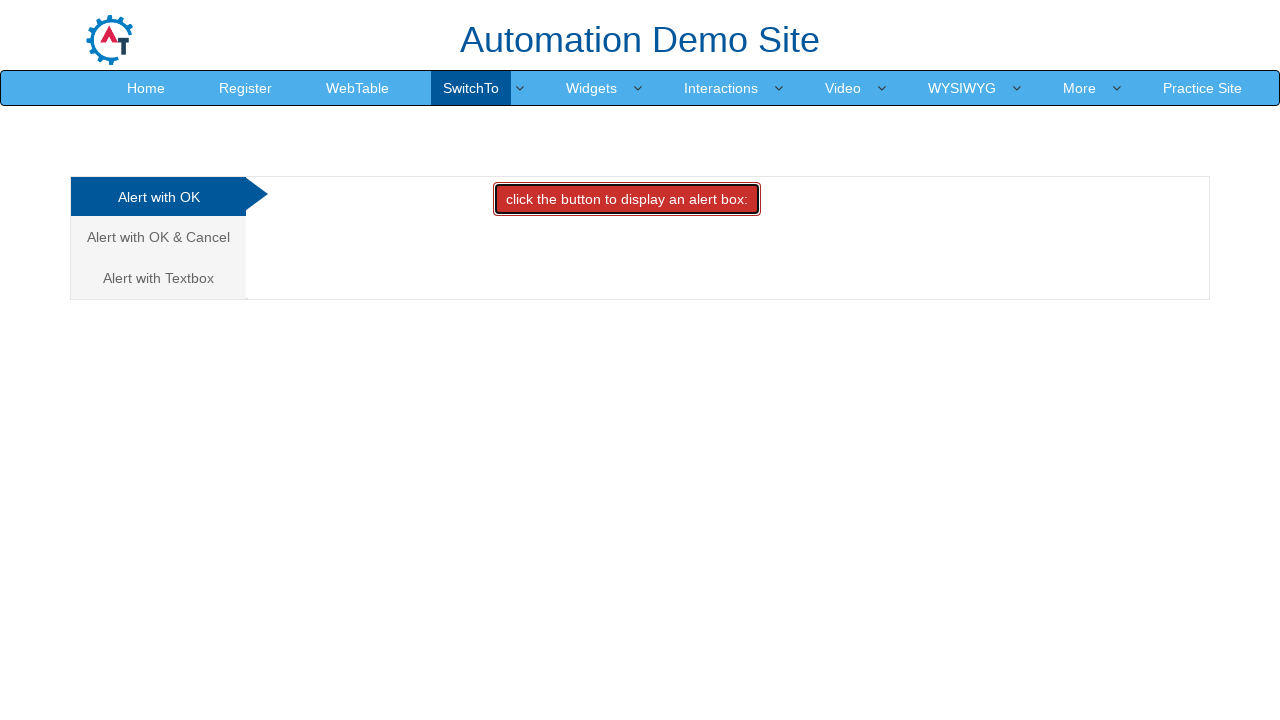

Accepted simple alert
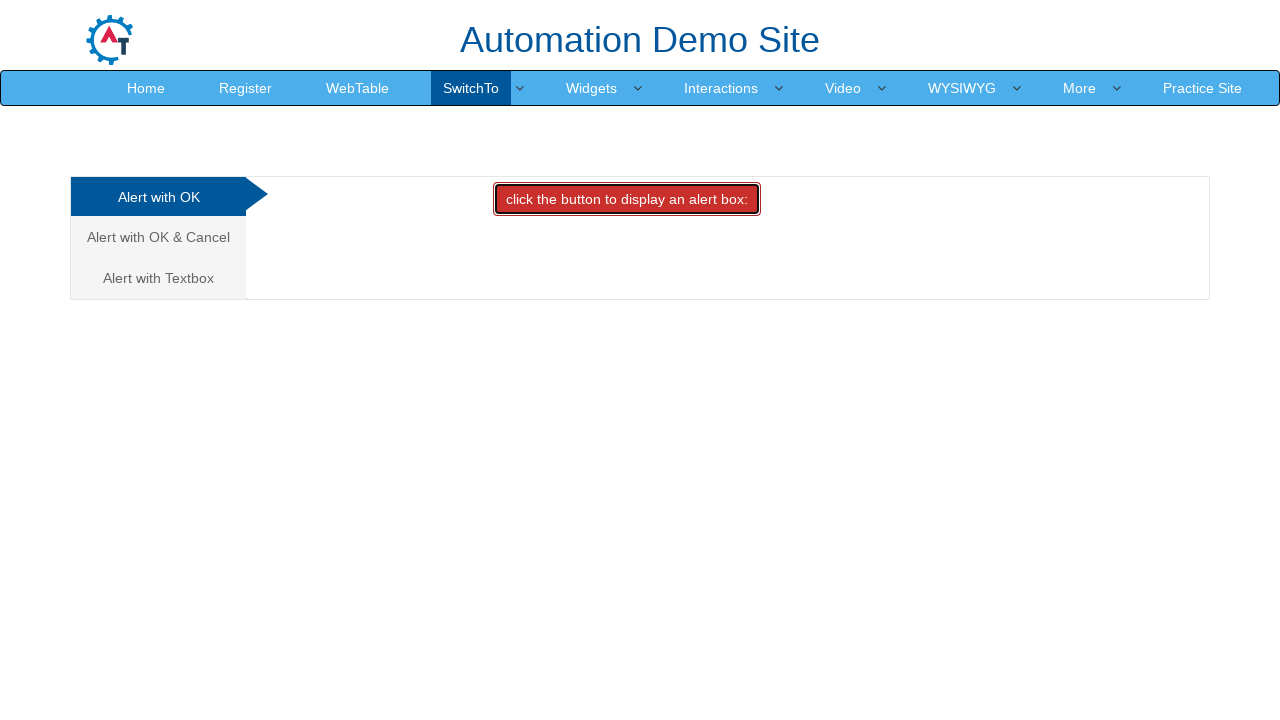

Clicked on Confirm Alert tab at (158, 237) on xpath=/html/body/div[1]/div/div/div/div[1]/ul/li[2]/a
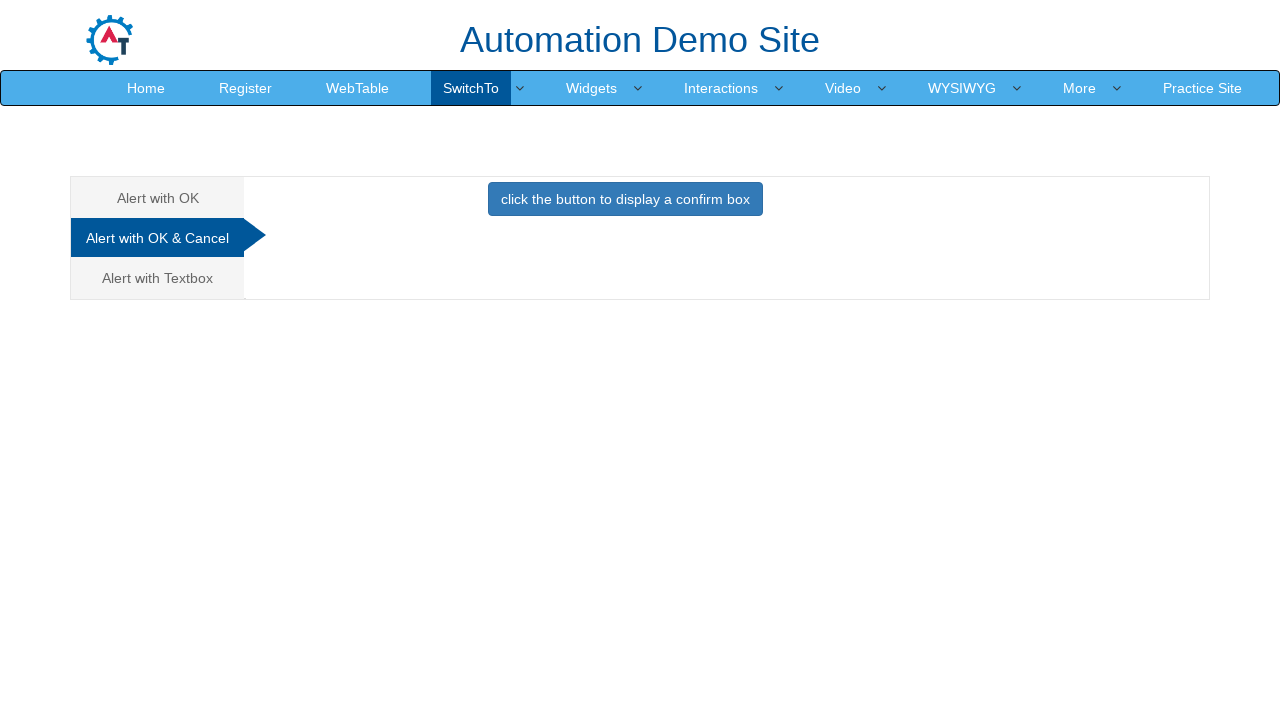

Clicked button to trigger confirmation alert at (625, 199) on xpath=//*[@id='CancelTab']/button
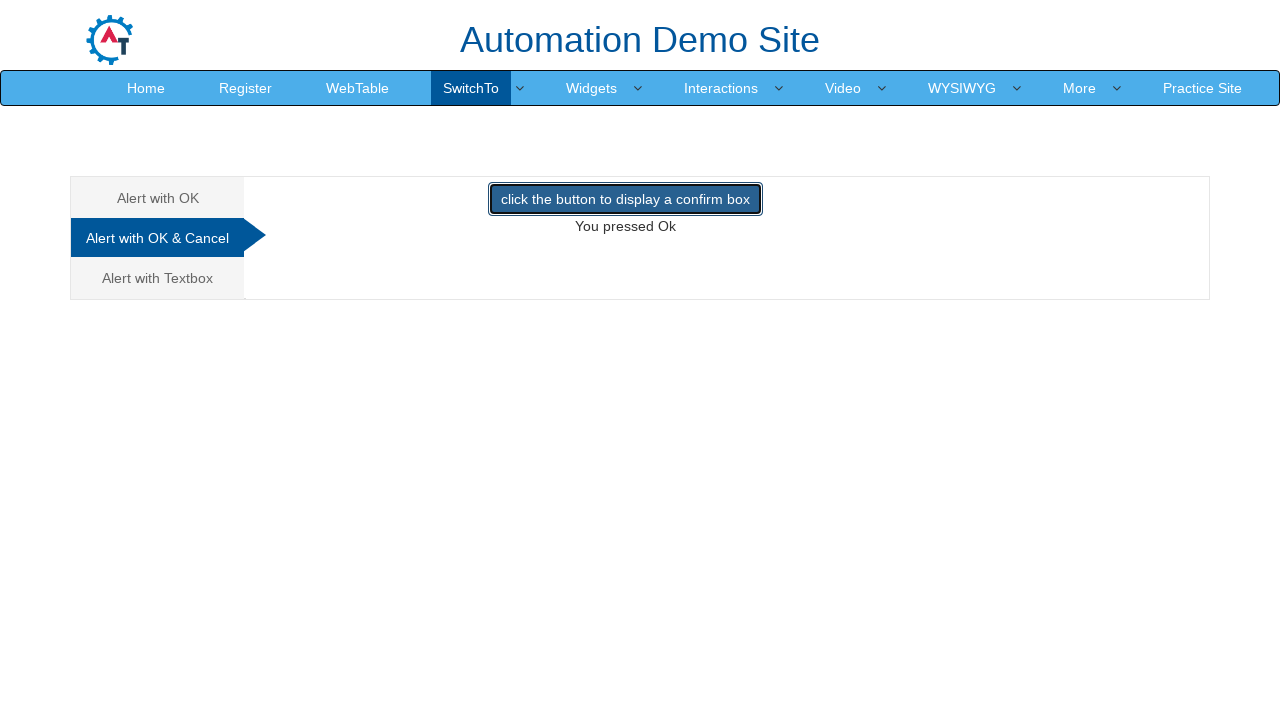

Dismissed confirmation alert
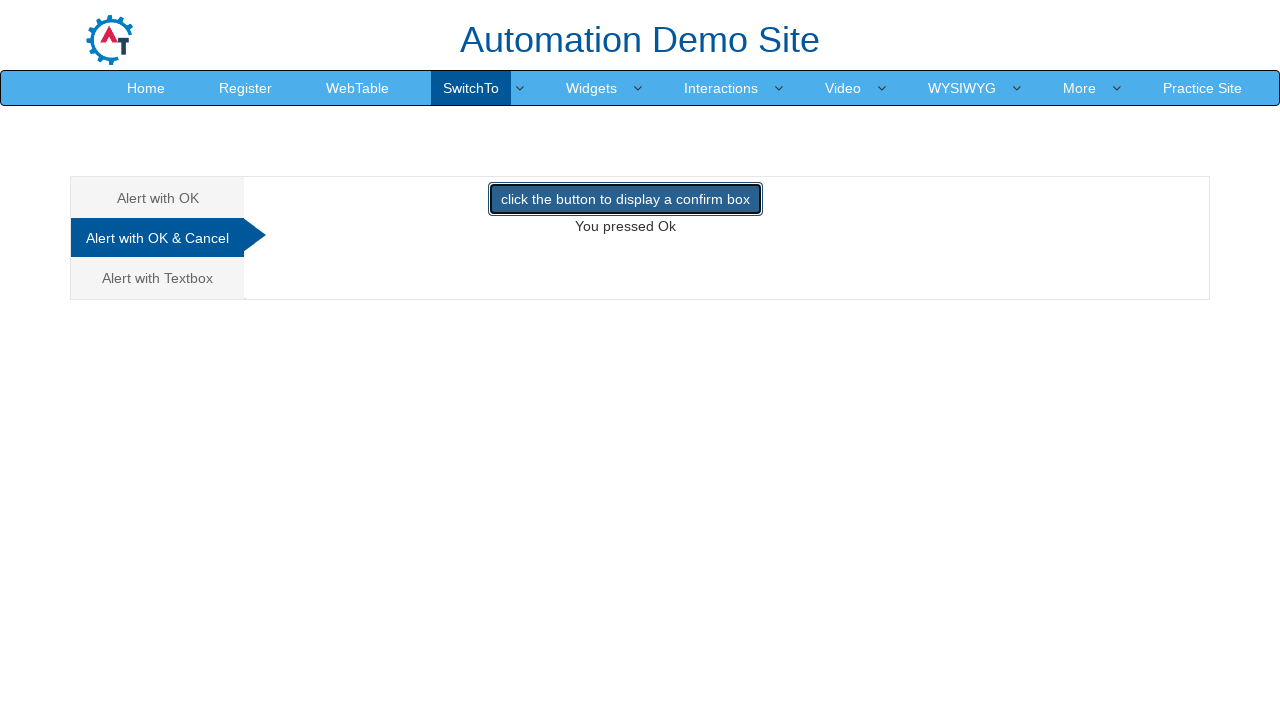

Clicked on Alert with Textbox tab at (158, 278) on xpath=/html/body/div[1]/div/div/div/div[1]/ul/li[3]/a
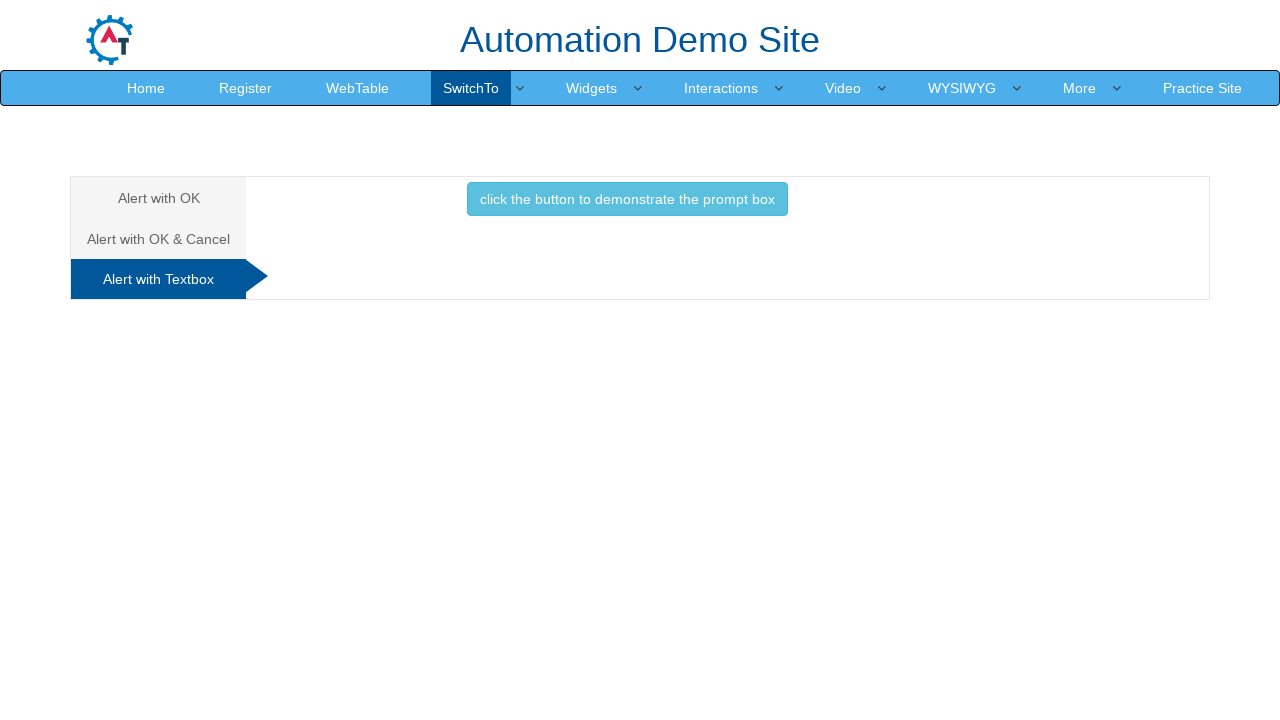

Clicked button to trigger prompt alert at (627, 199) on xpath=//*[@id='Textbox']/button
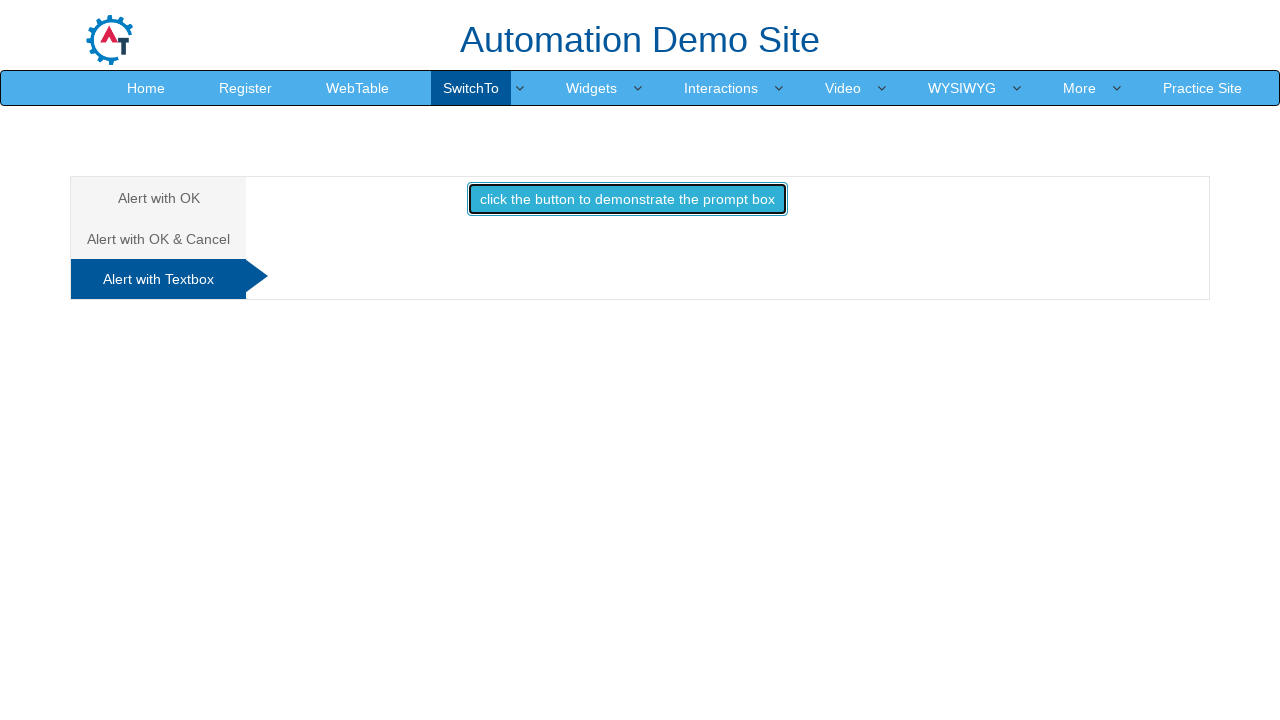

Accepted prompt alert with text input 'QA'
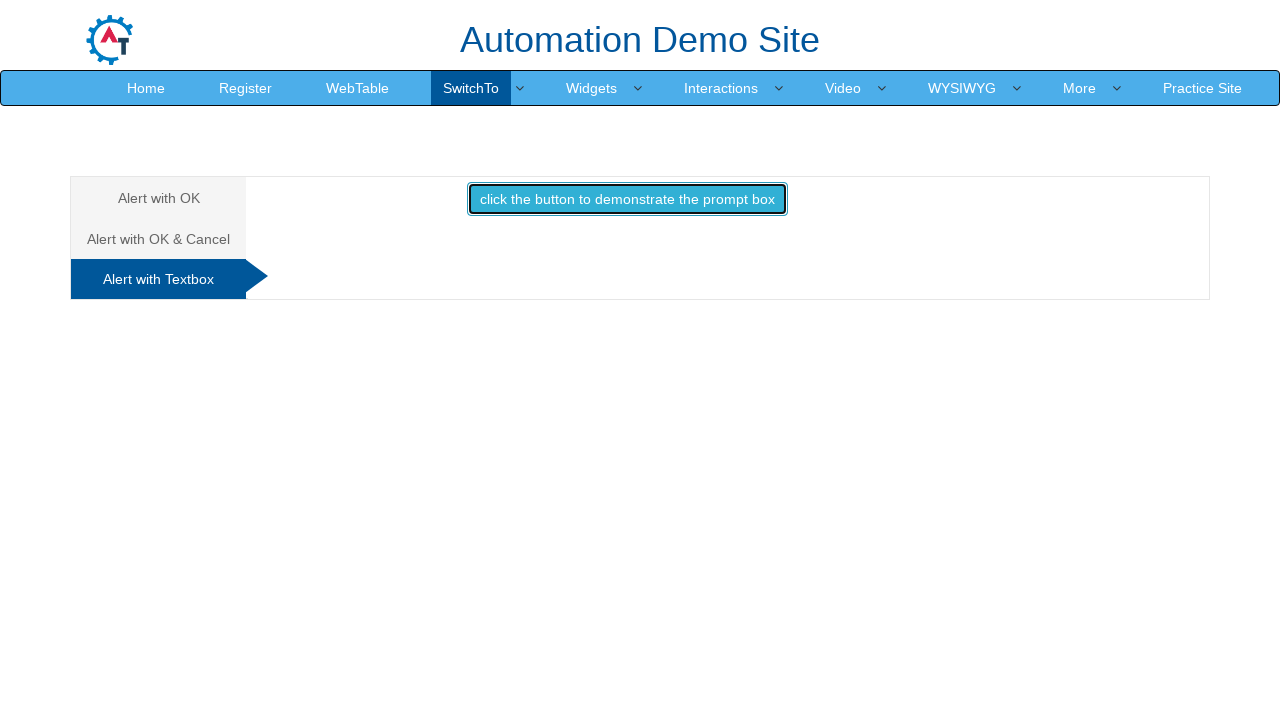

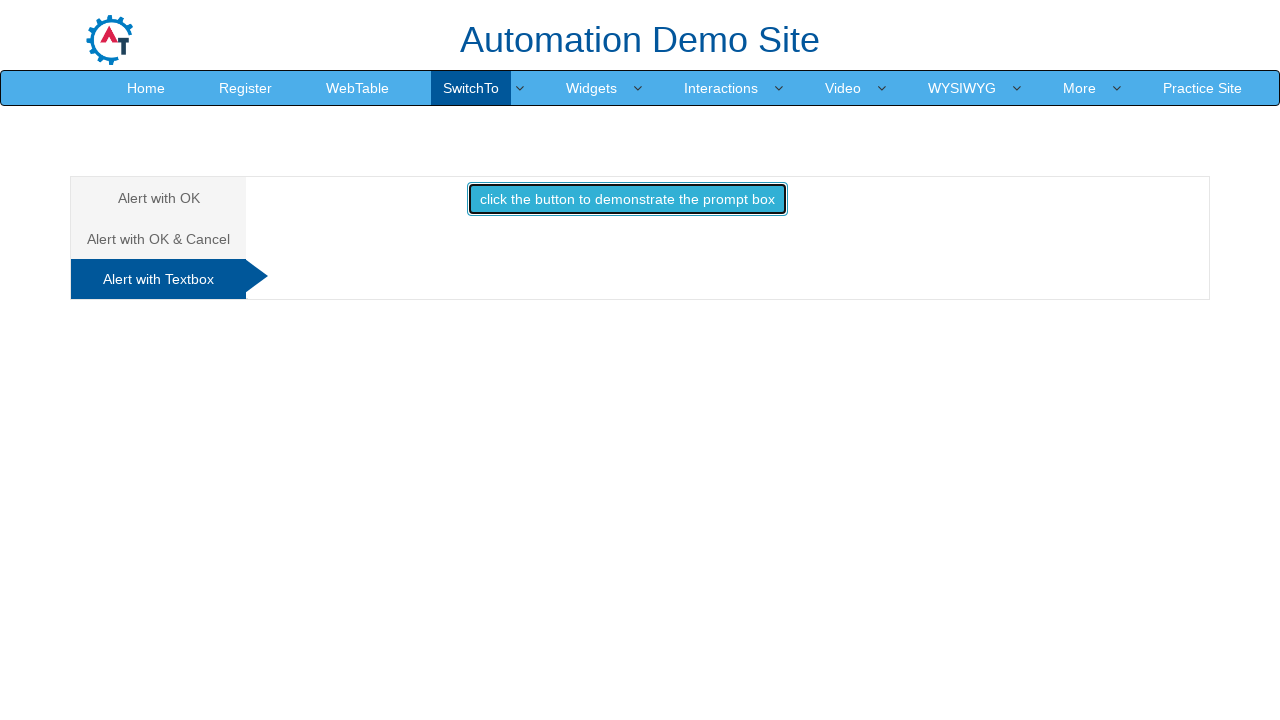